Tests that mandatory field validation alerts appear when submitting an empty form

Starting URL: https://demoqa.com/webtables

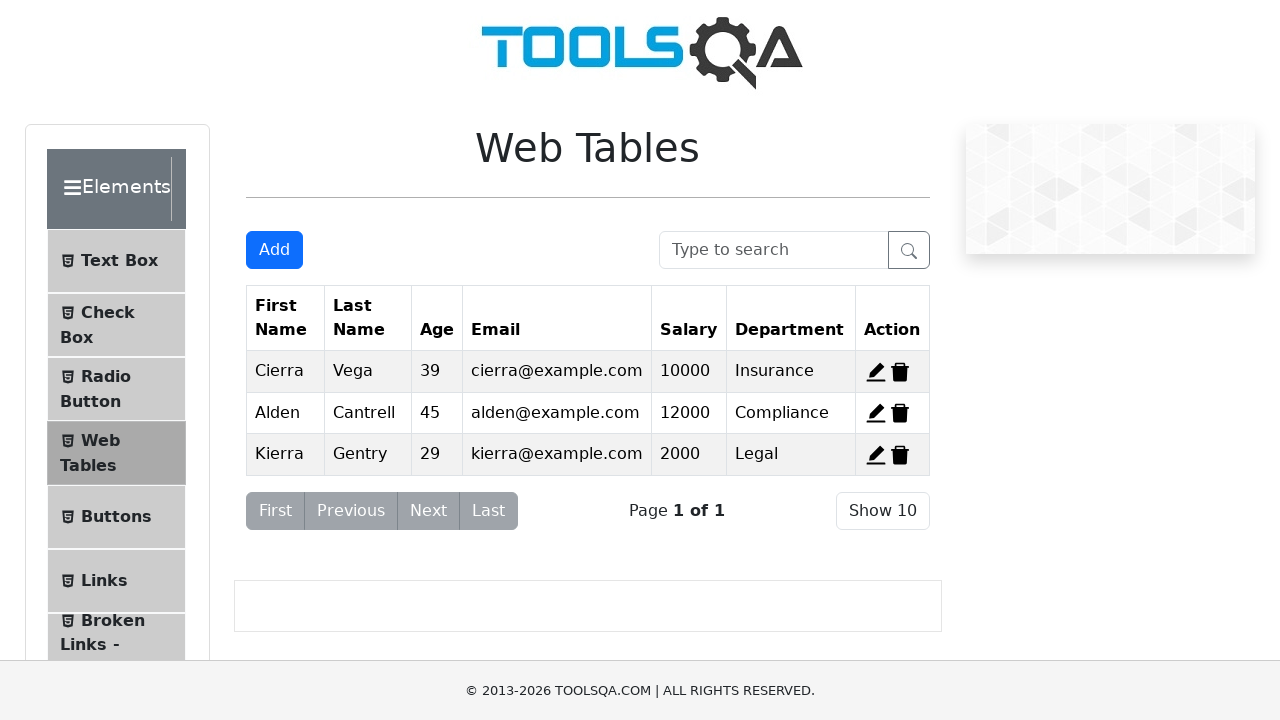

Clicked Add button to open registration form at (274, 250) on #addNewRecordButton
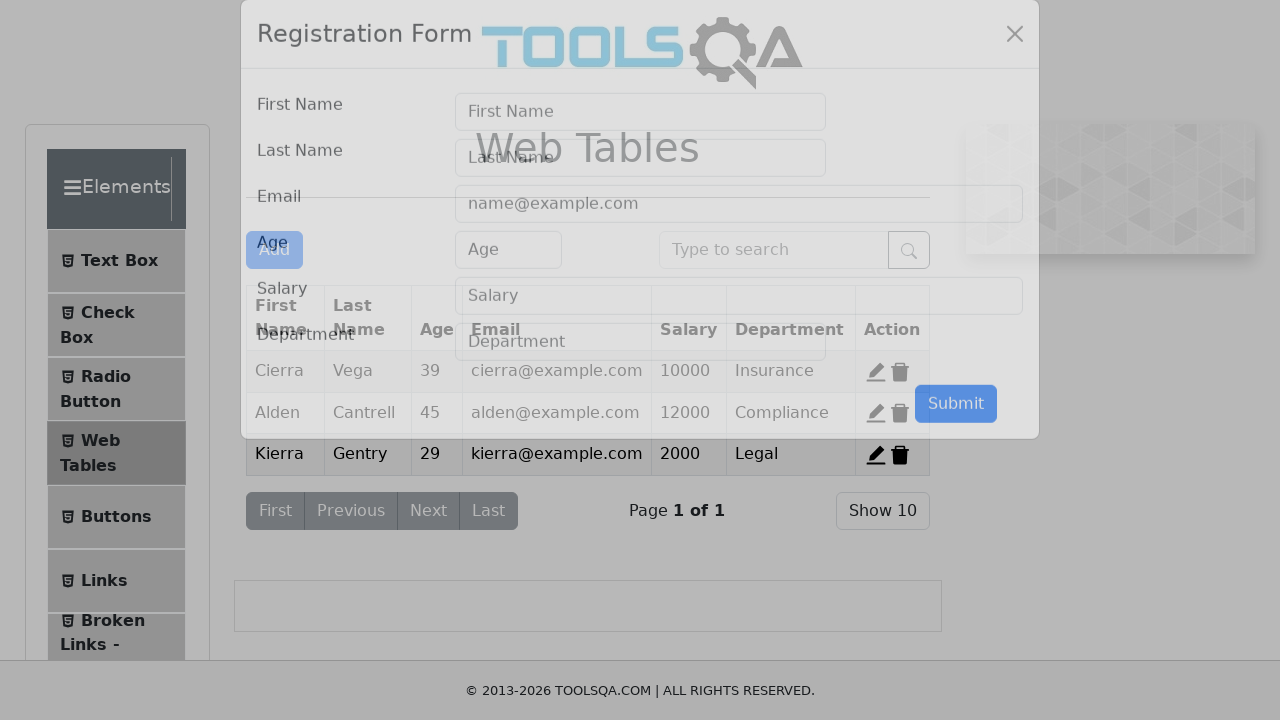

Registration form modal appeared
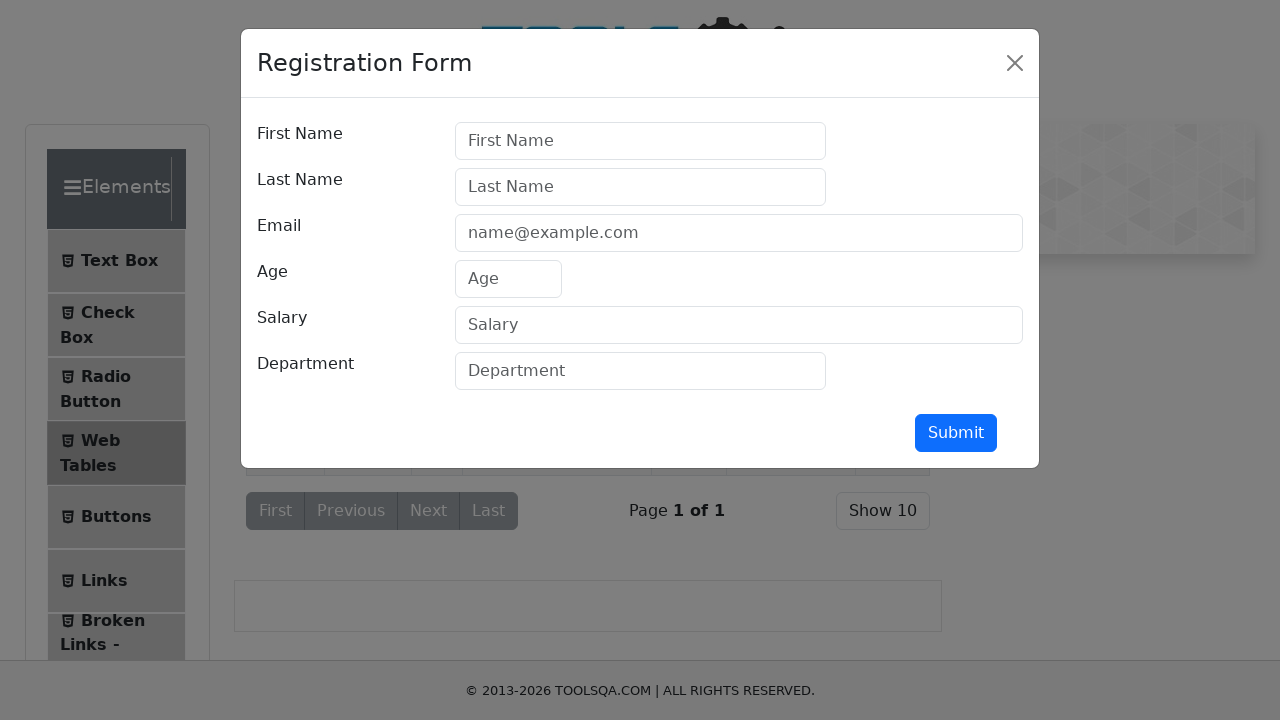

Clicked submit button without filling mandatory fields at (956, 433) on #submit
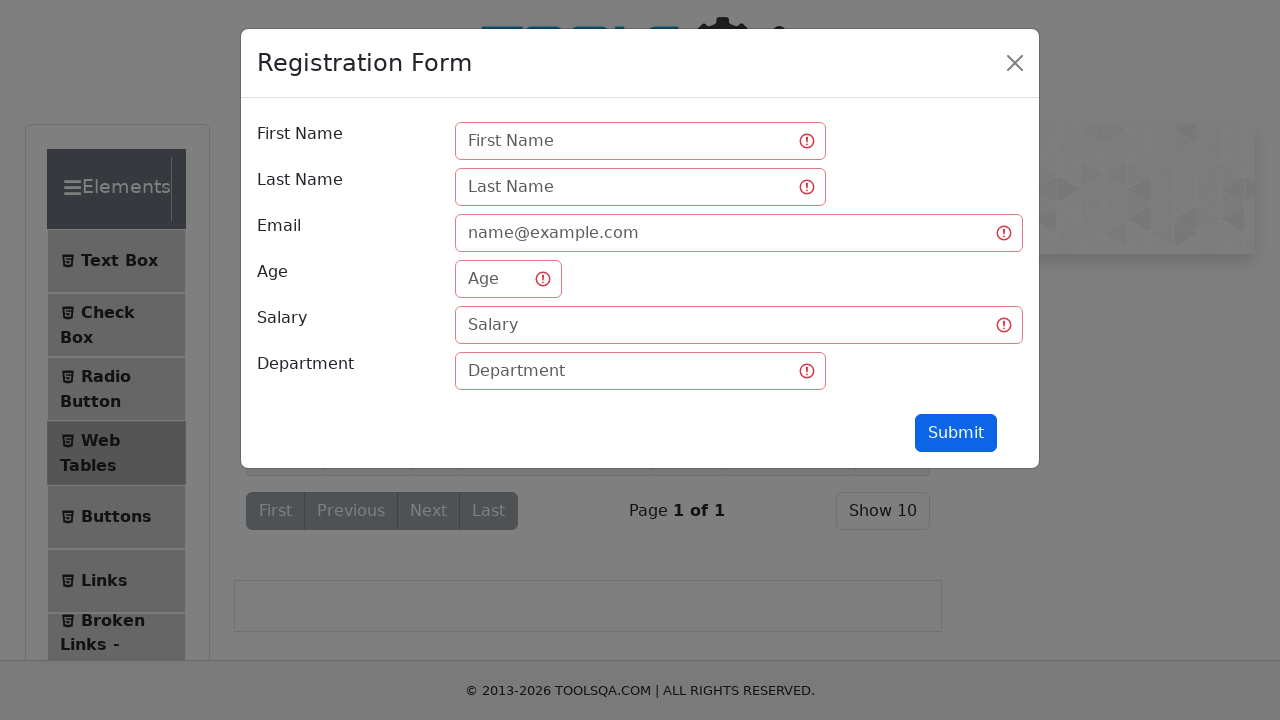

Mandatory field validation alert appeared for firstName field
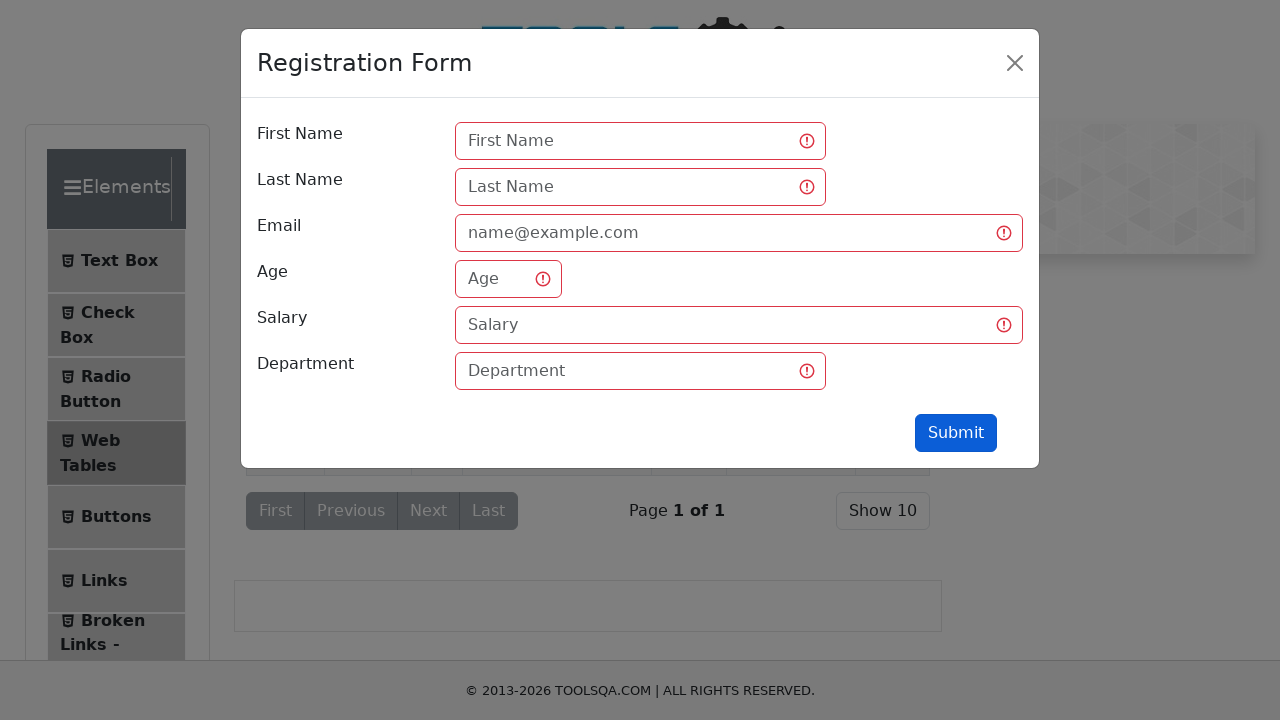

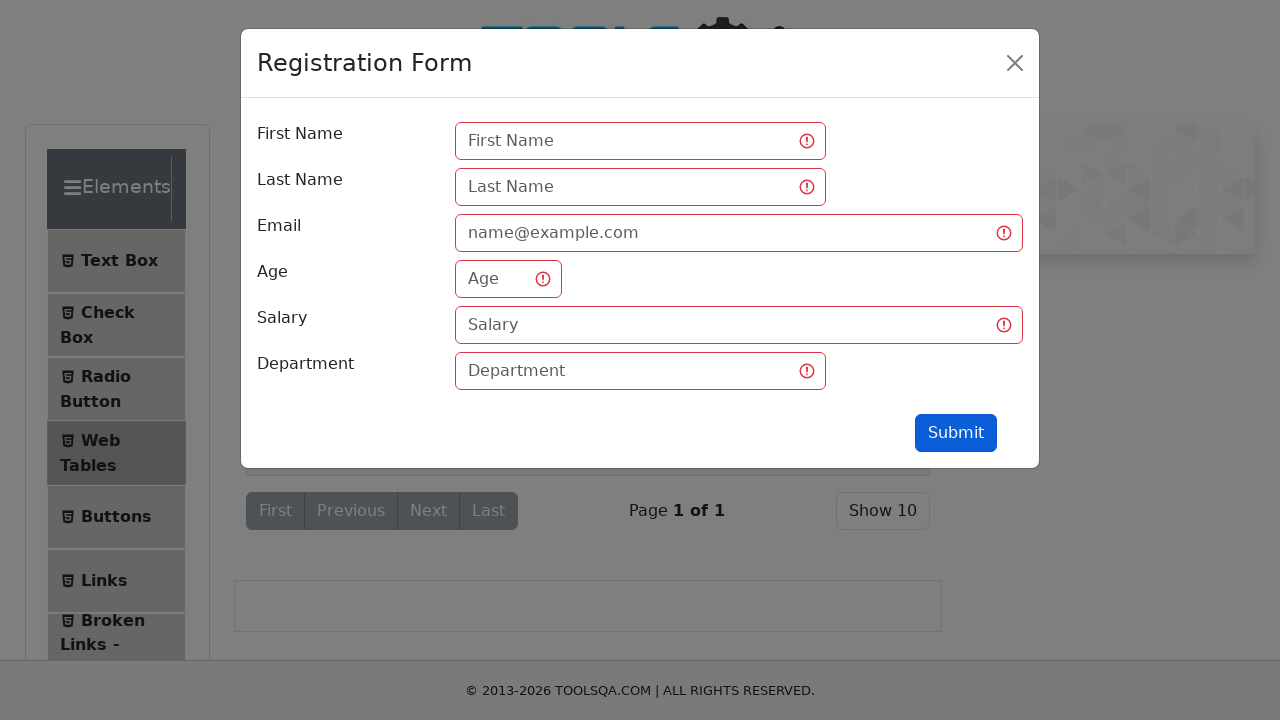